Tests checkbox functionality by selecting all unselected checkboxes on a form and verifying their state

Starting URL: https://echoecho.com/htmlforms09.htm

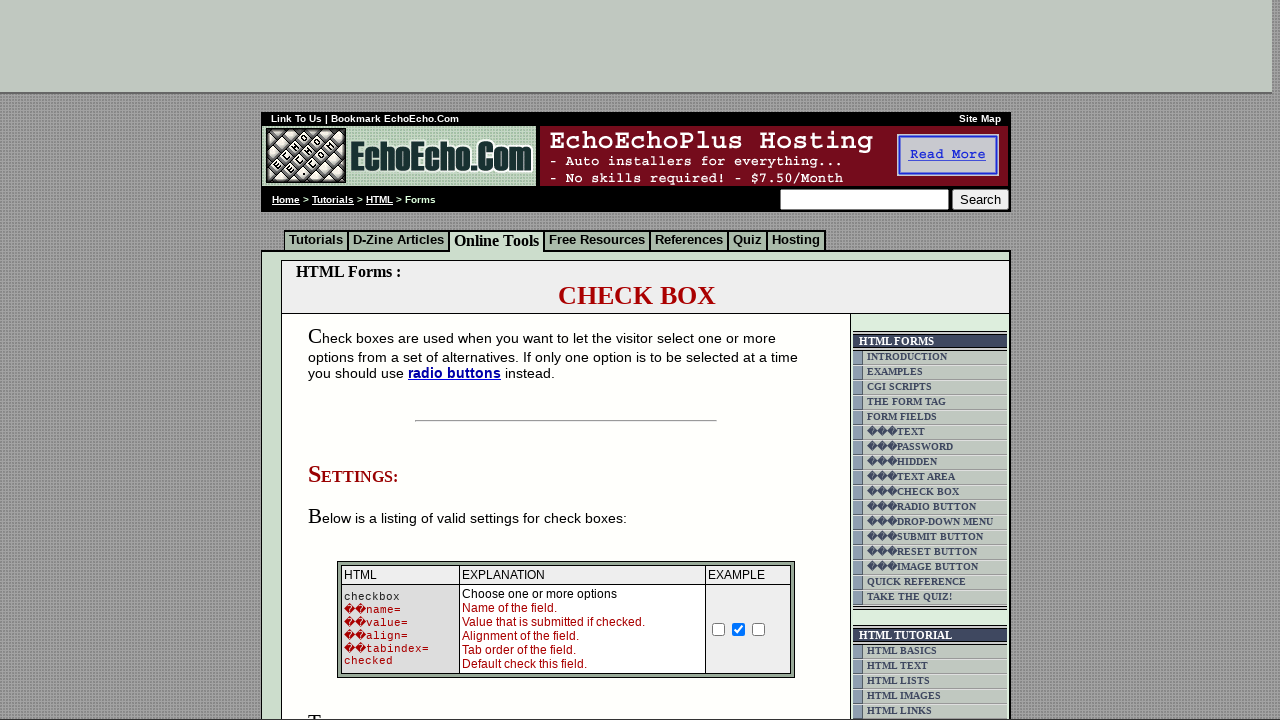

Navigated to HTML forms test page
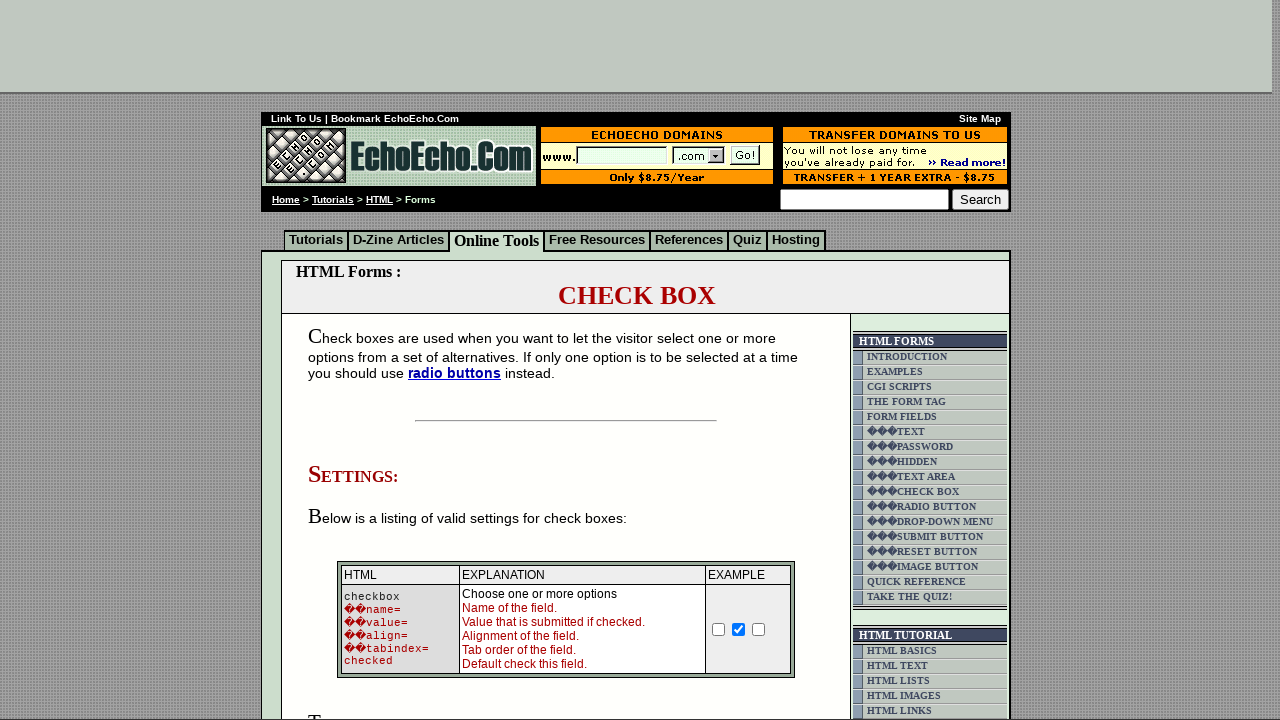

Located all checkboxes in the second table5 cell
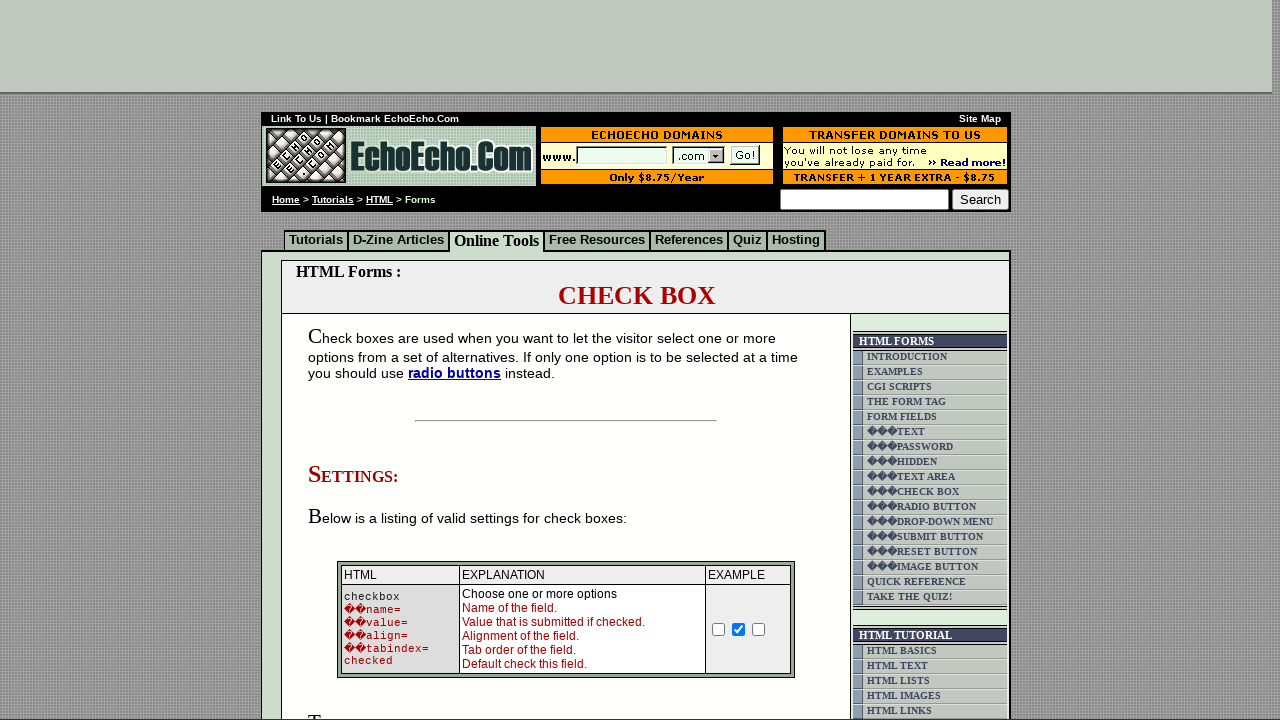

Clicked an unselected checkbox at (354, 360) on xpath=(//td[@class='table5'])[2]/child::input >> nth=0
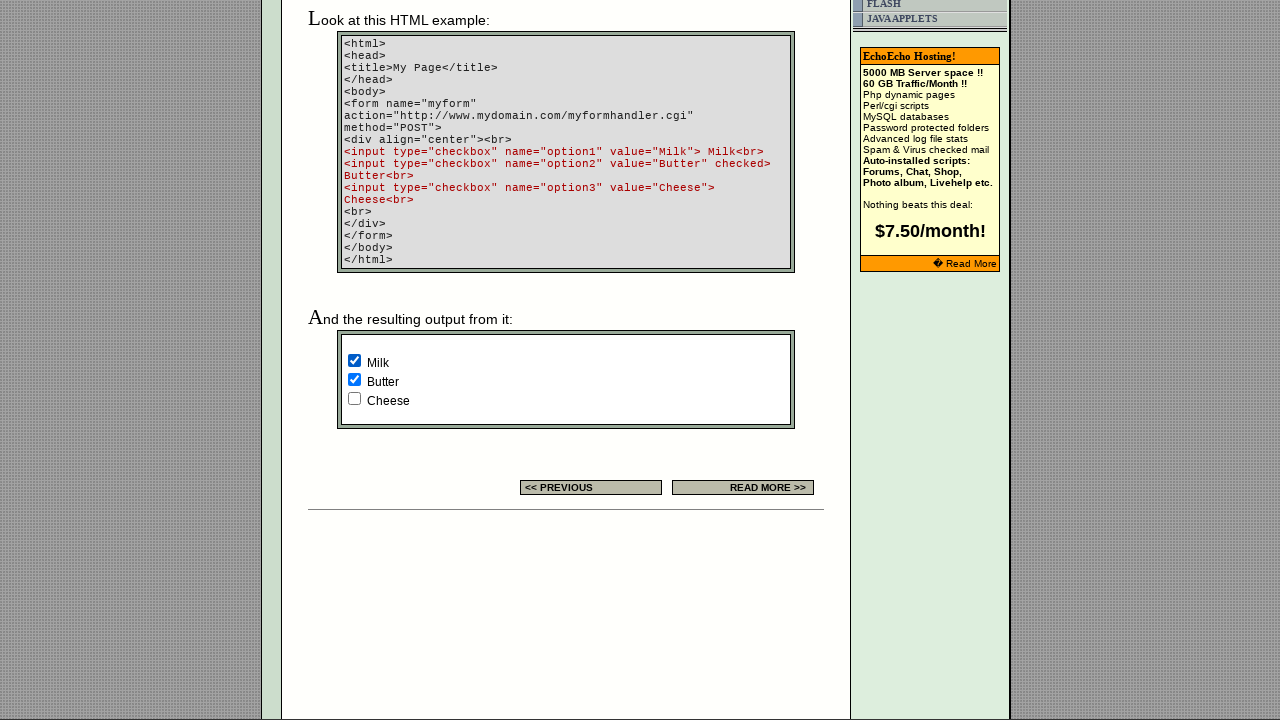

Waited 5000ms after checkbox click
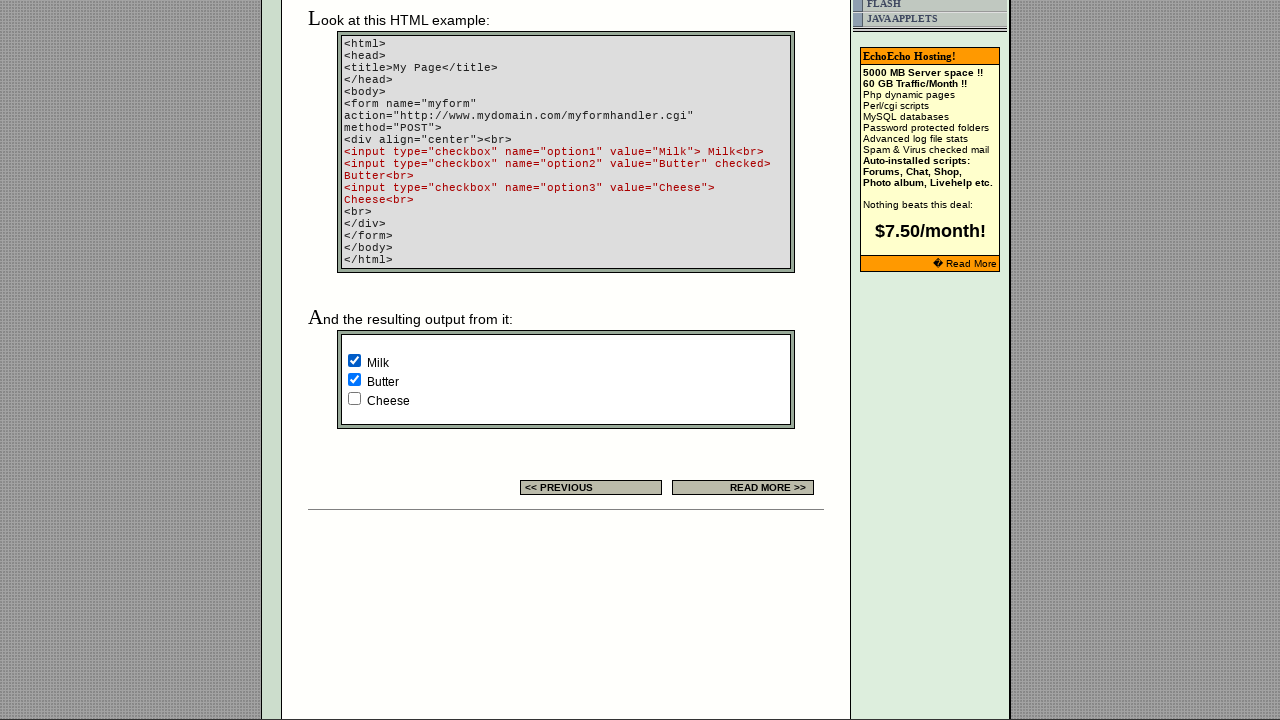

Clicked an unselected checkbox at (354, 398) on xpath=(//td[@class='table5'])[2]/child::input >> nth=2
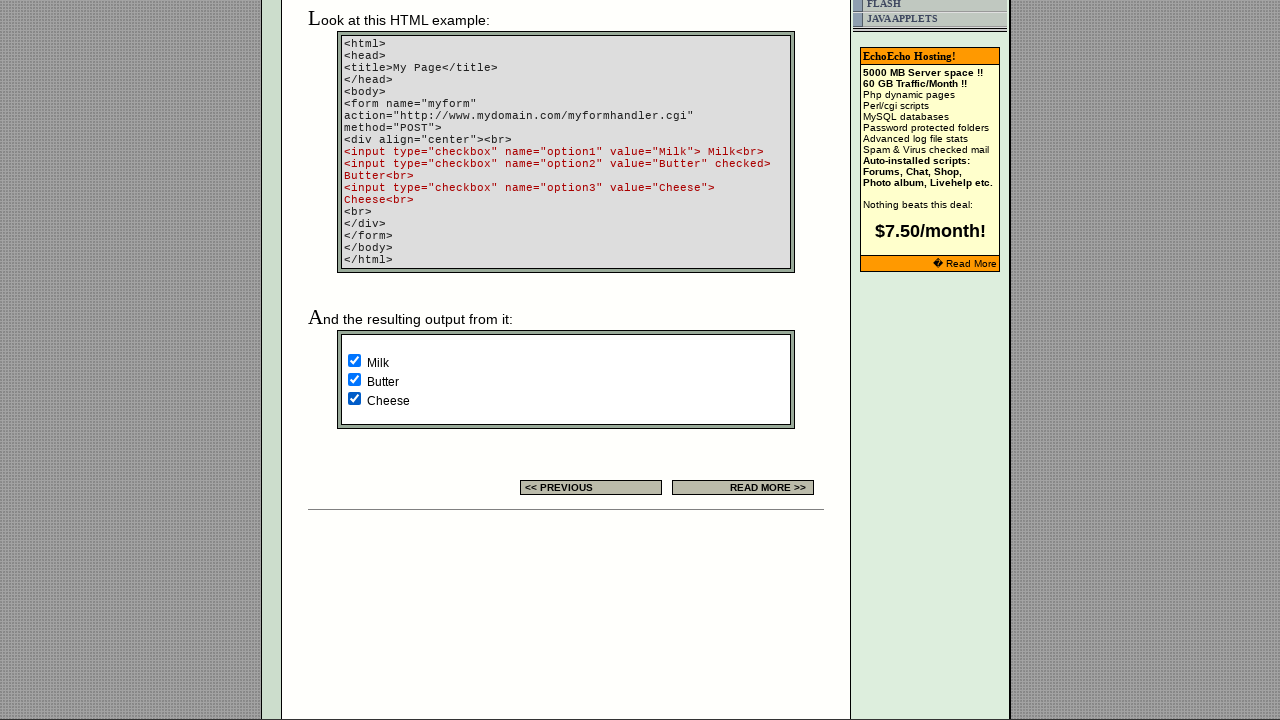

Waited 5000ms after checkbox click
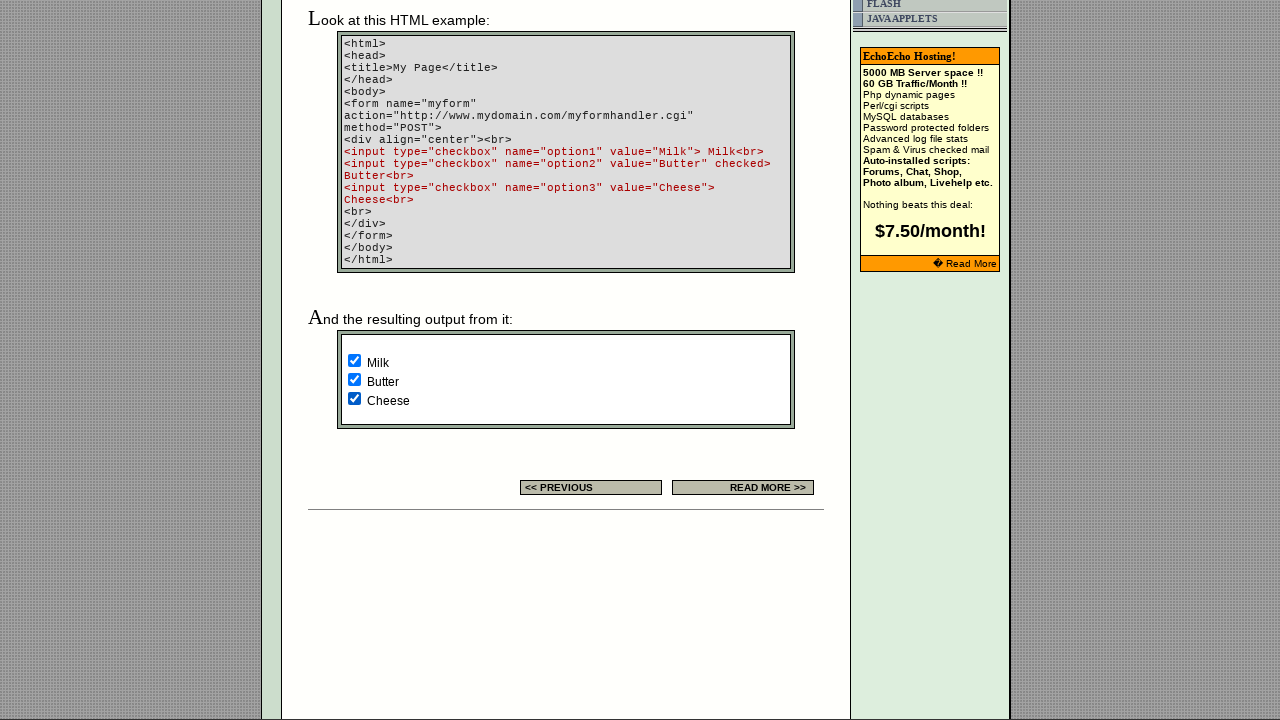

Verified checkbox state: value=Milk, checked=None
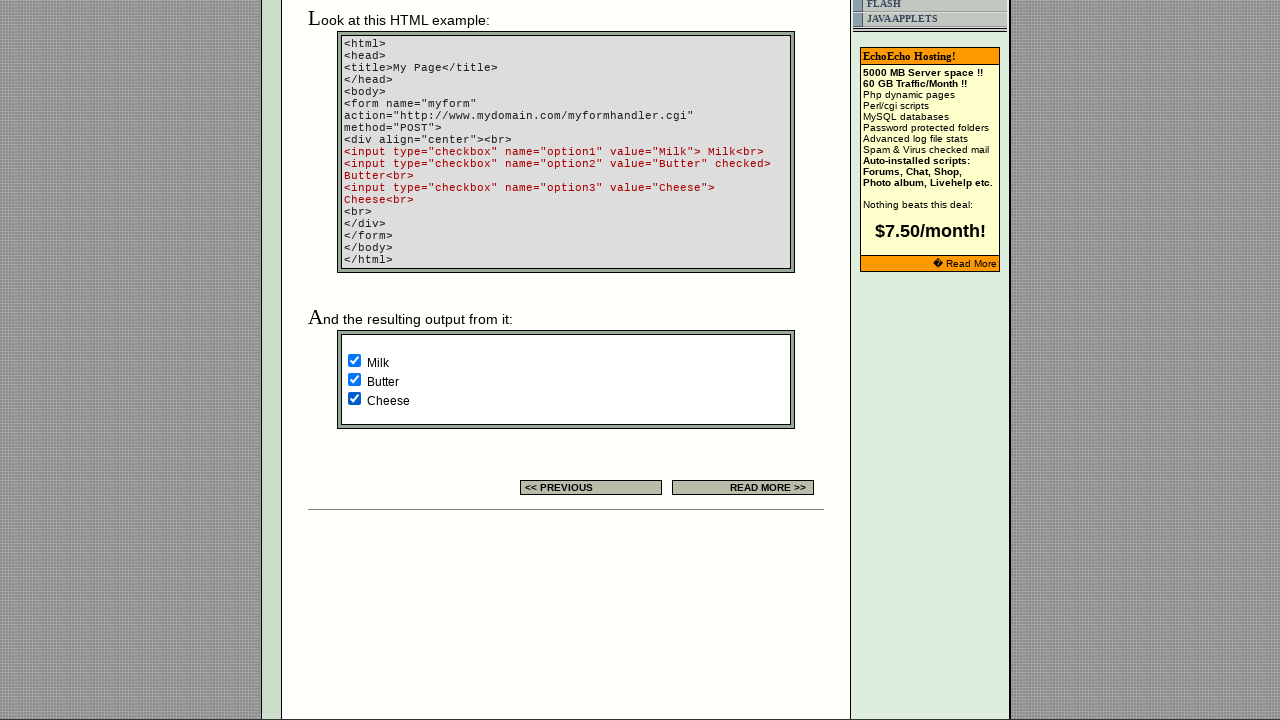

Verified checkbox state: value=Butter, checked=
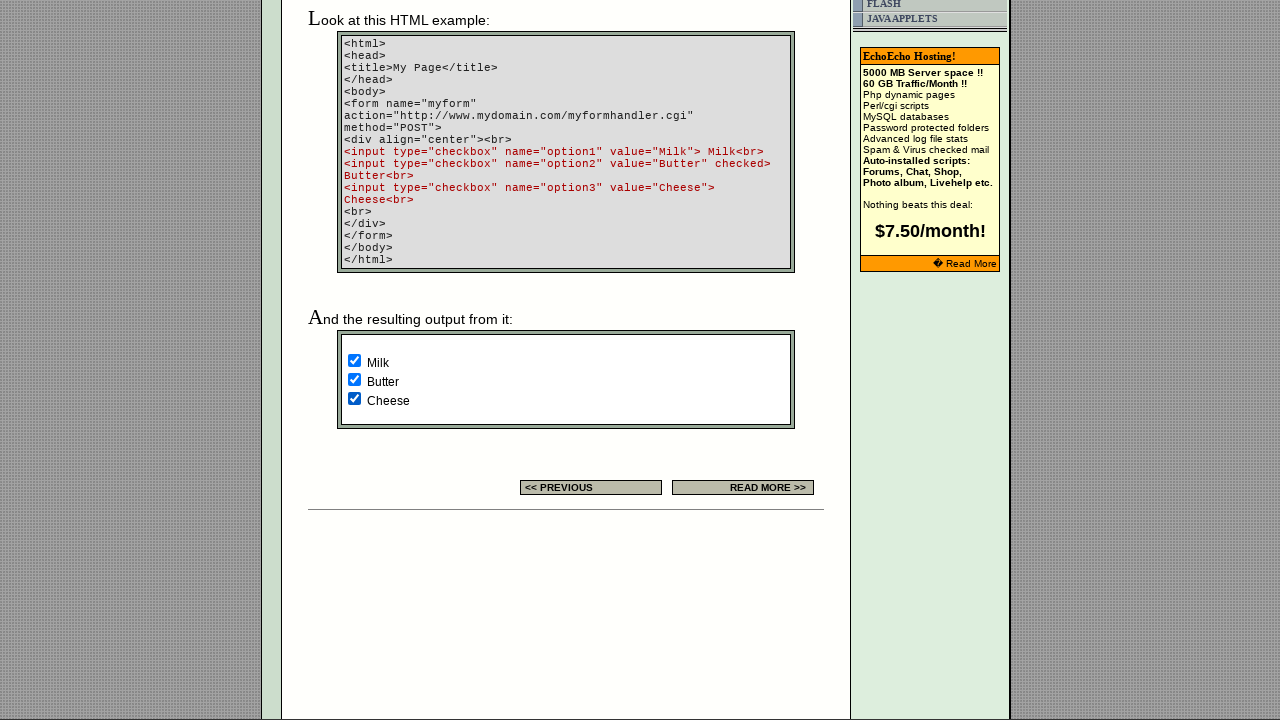

Verified checkbox state: value=Cheese, checked=None
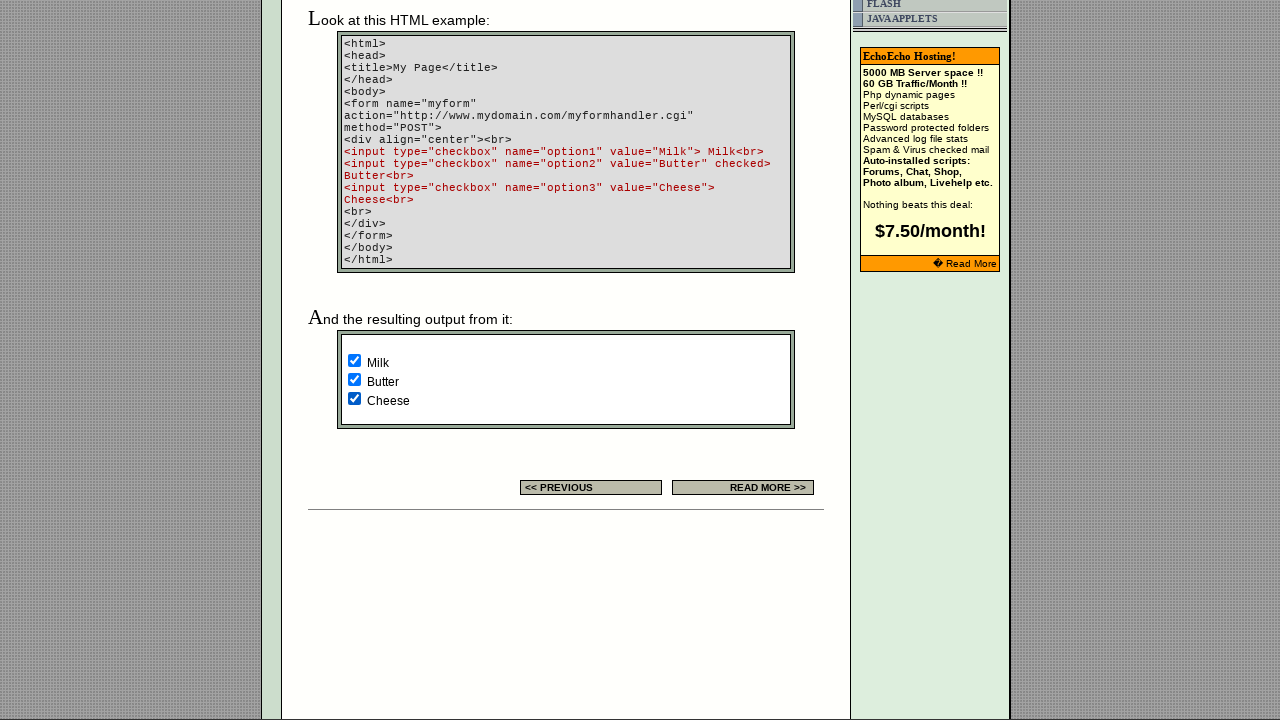

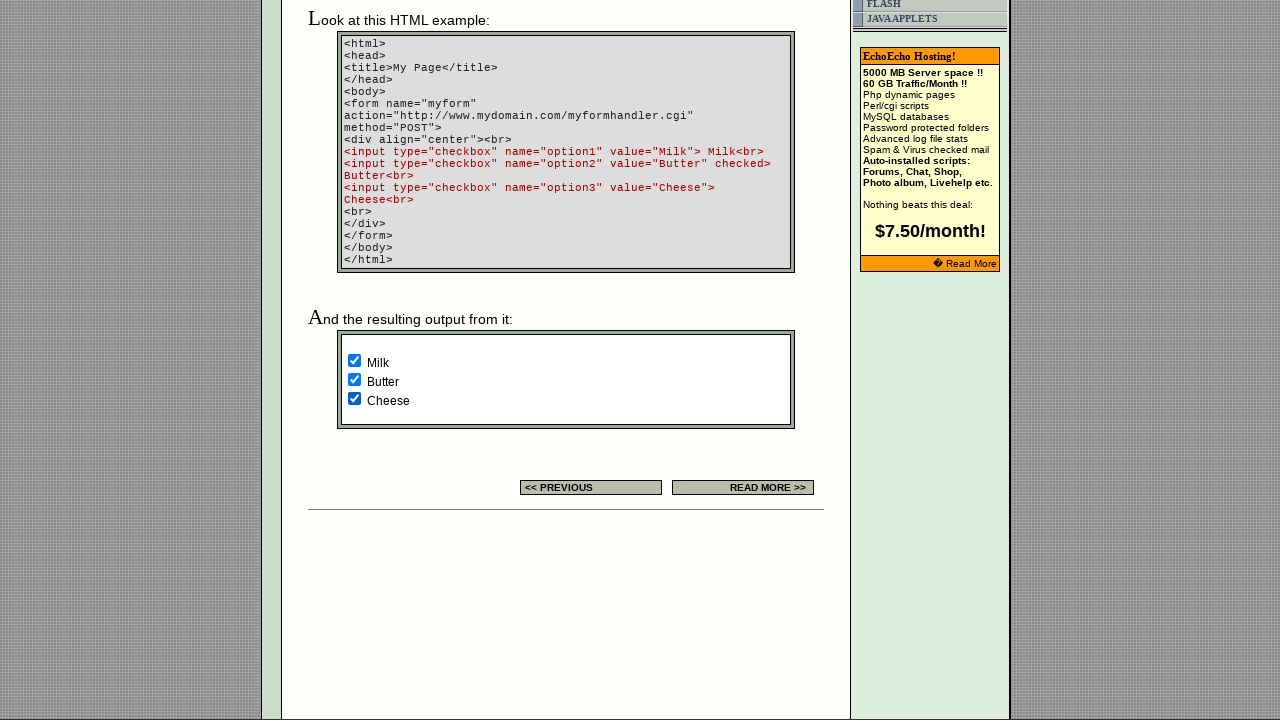